Tests explicit wait for element visibility by clicking start button and waiting for Hello World text to appear

Starting URL: https://automationfc.github.io/dynamic-loading/

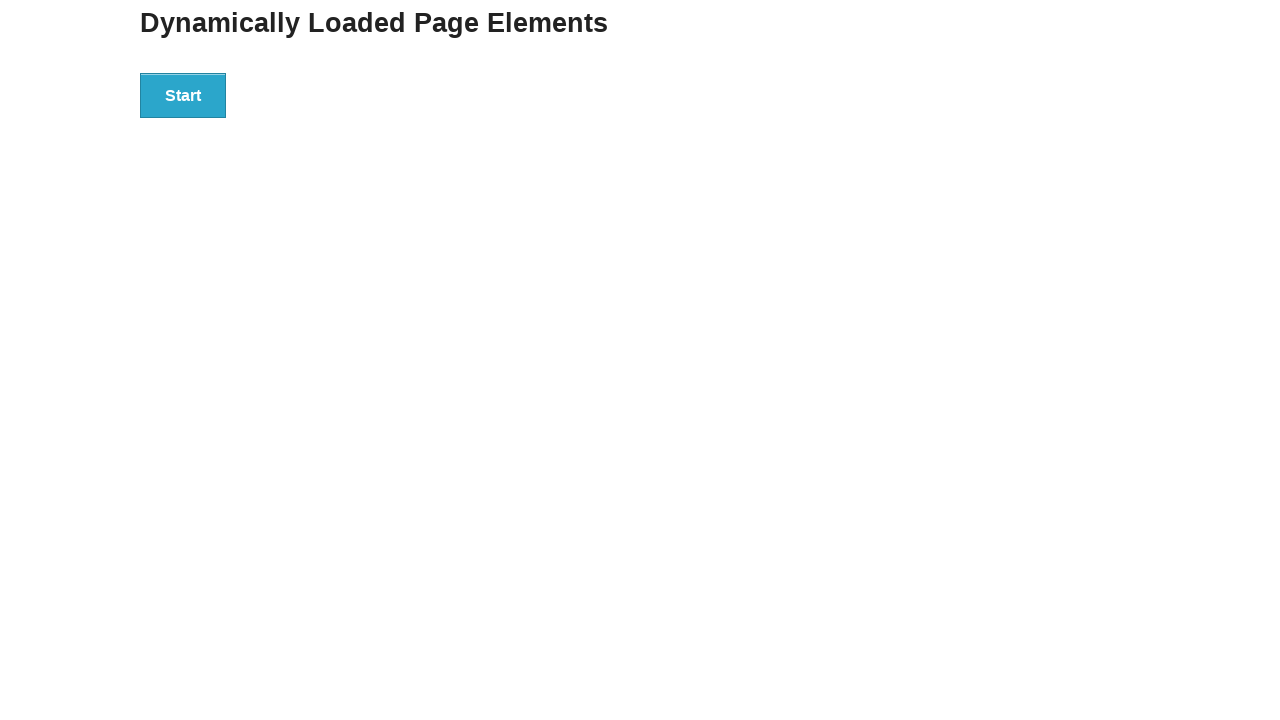

Clicked Start button to initiate dynamic loading at (183, 95) on xpath=//div[@id='start']/button
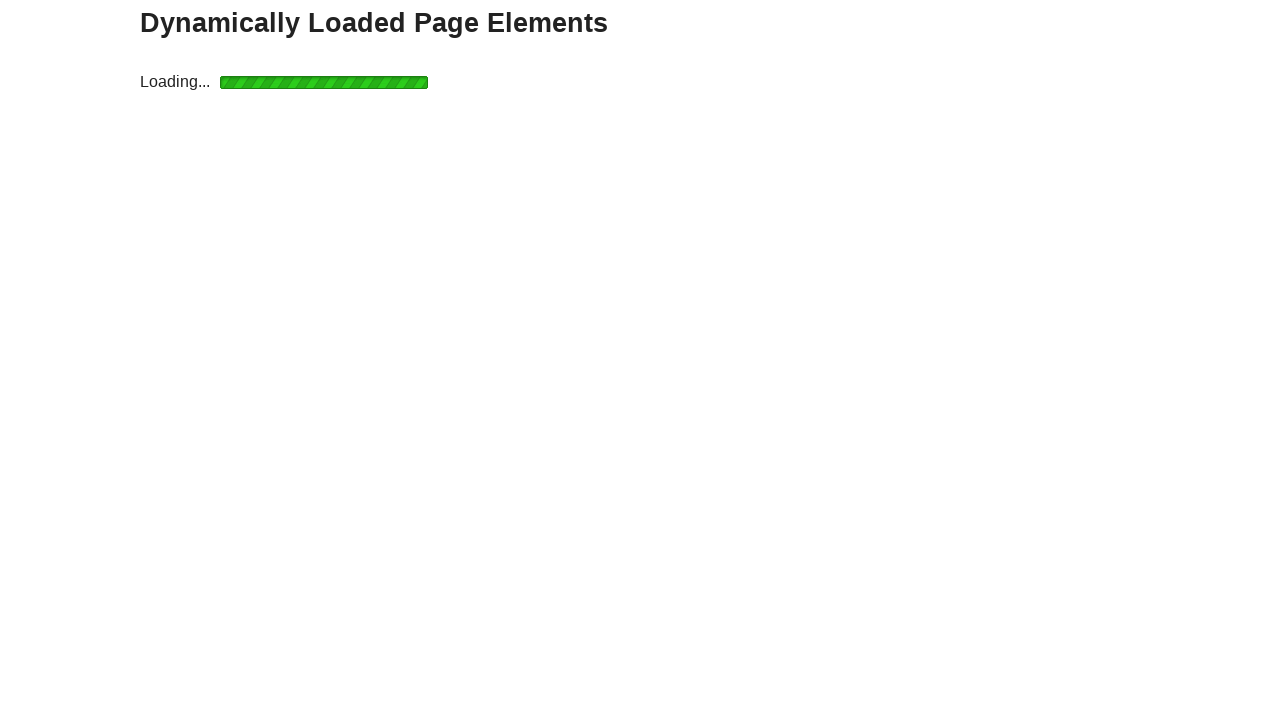

Waited for 'Hello World' text to become visible (explicit wait completed)
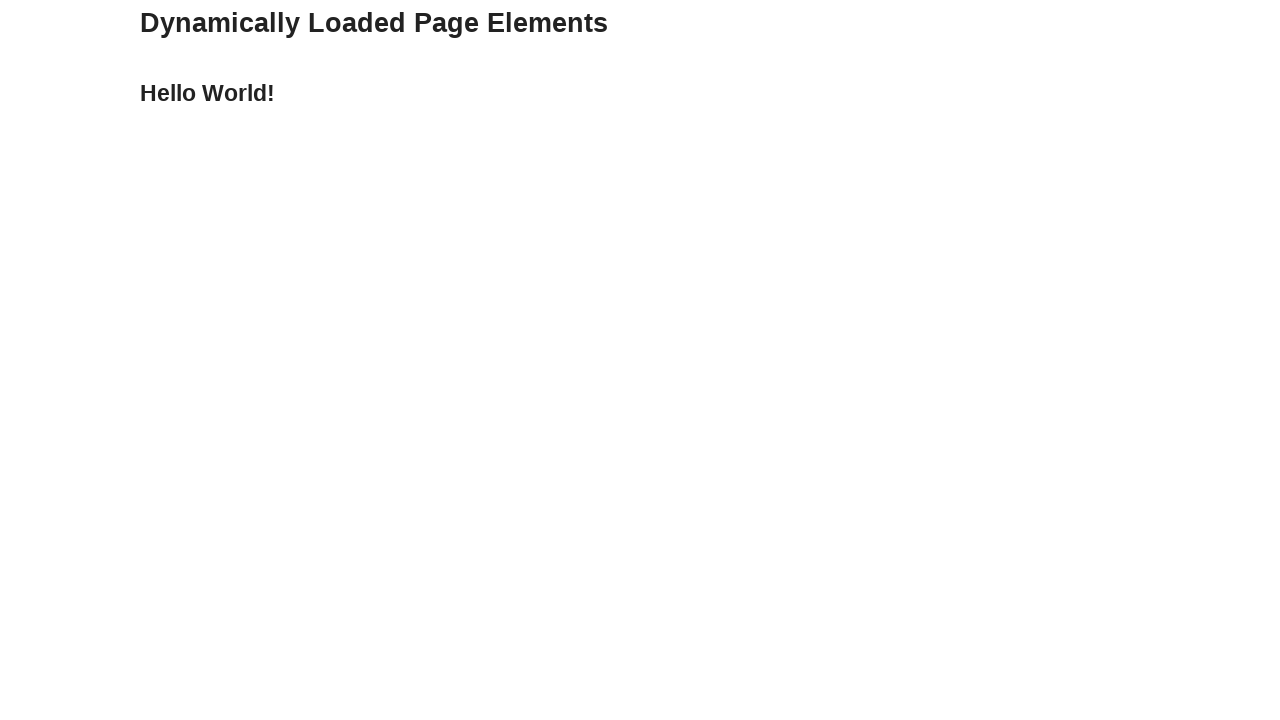

Retrieved text content from result element
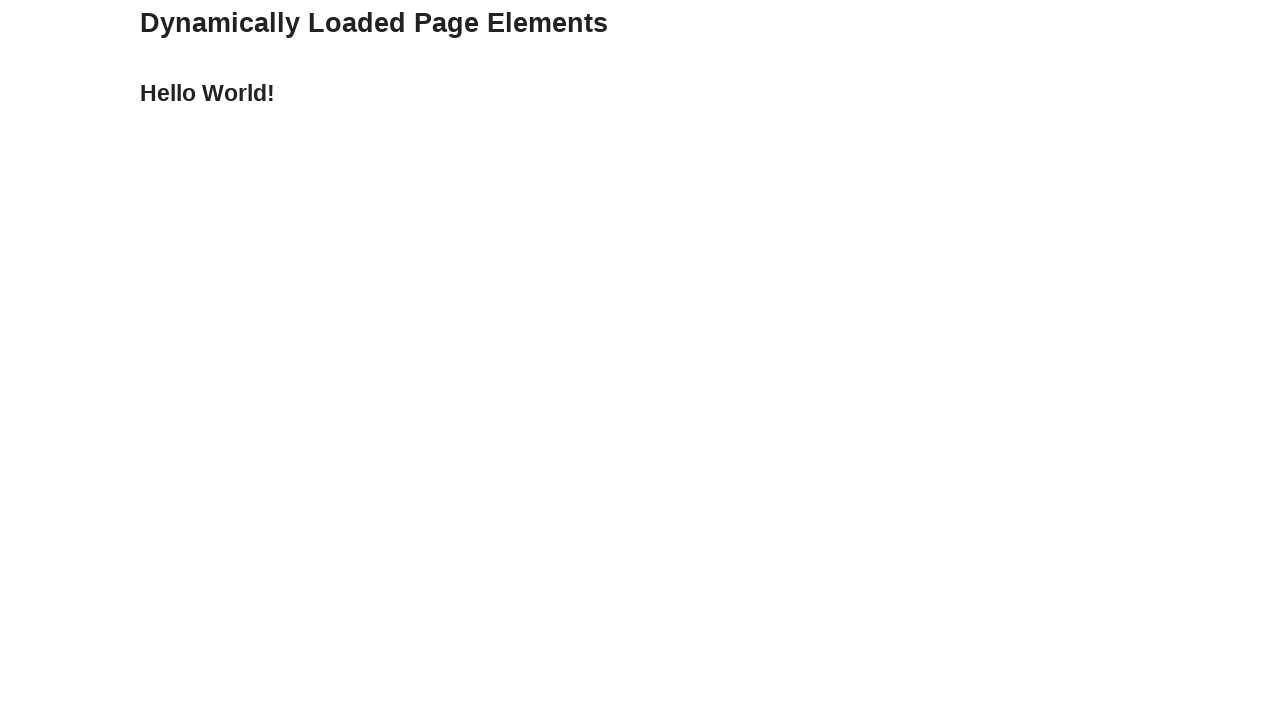

Verified that result text equals 'Hello World!' - assertion passed
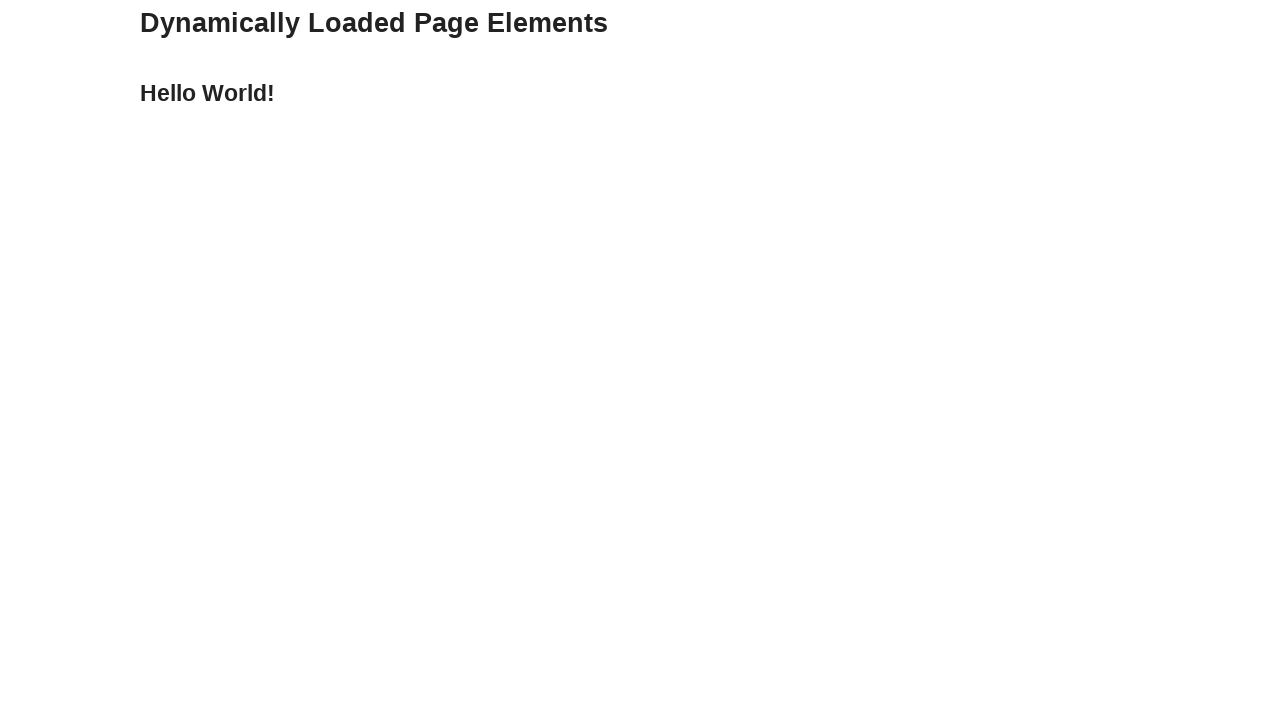

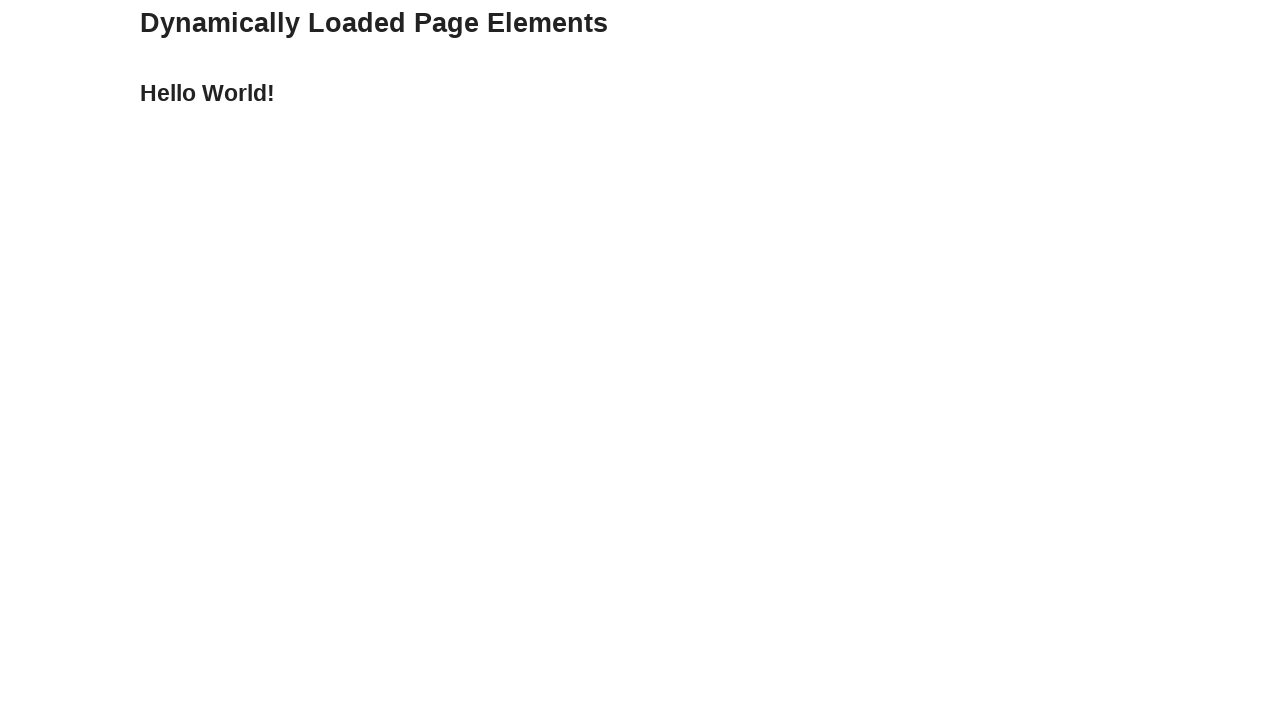